Tests a complete form scenario by filling a text field, clicking a button, selecting a checkbox option, and choosing from a dropdown

Starting URL: https://webjump-user.github.io/testqa/

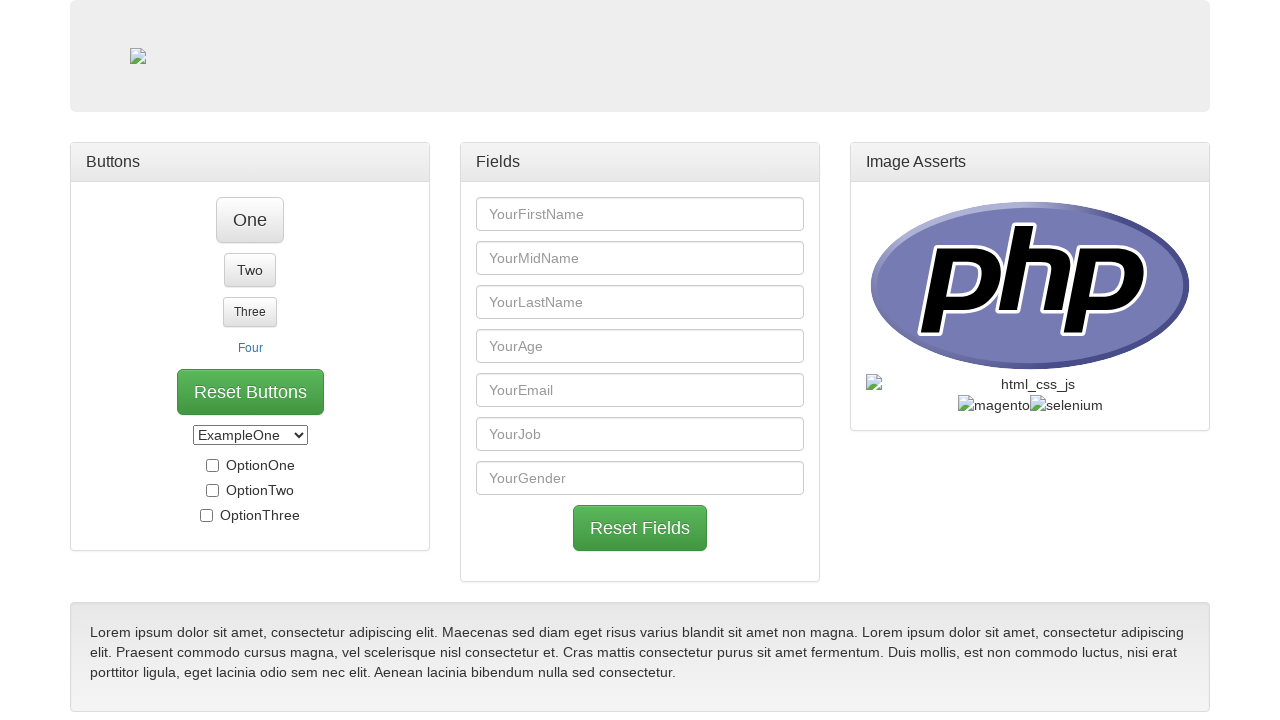

Filled first name field with 'Lucas Porto Gomes' on #first_name
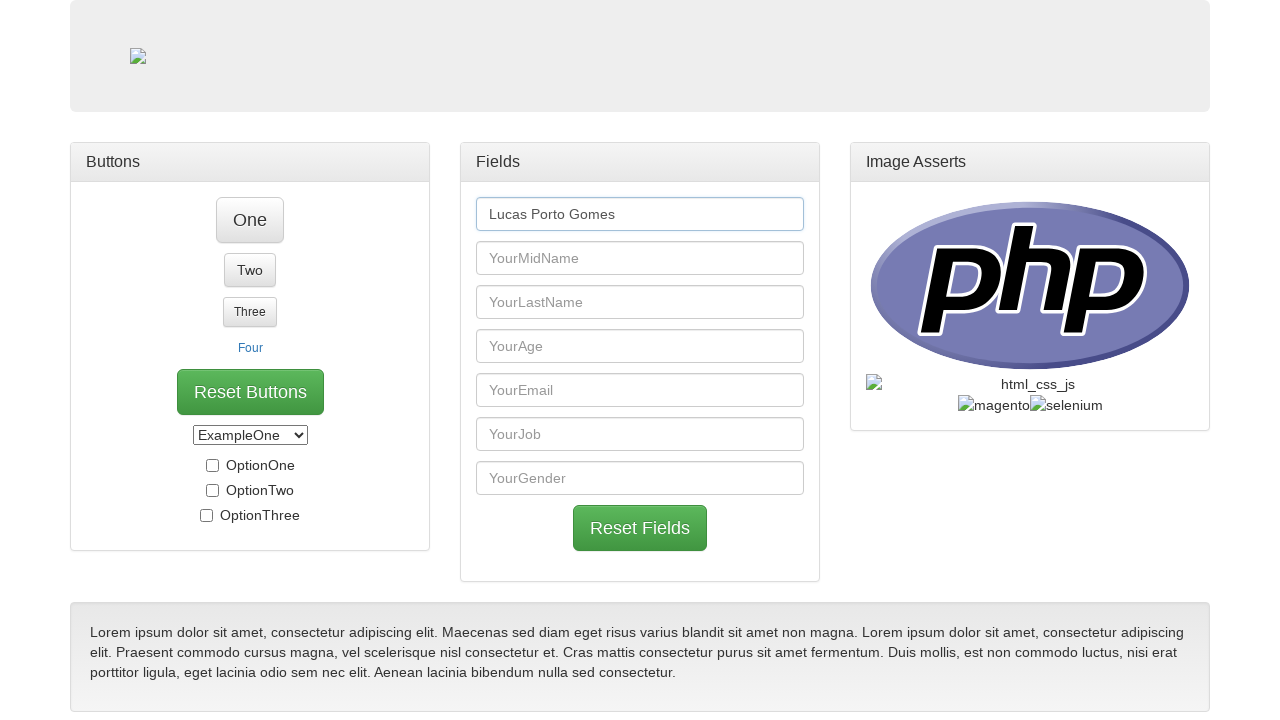

Clicked button One at (250, 220) on #btn_one
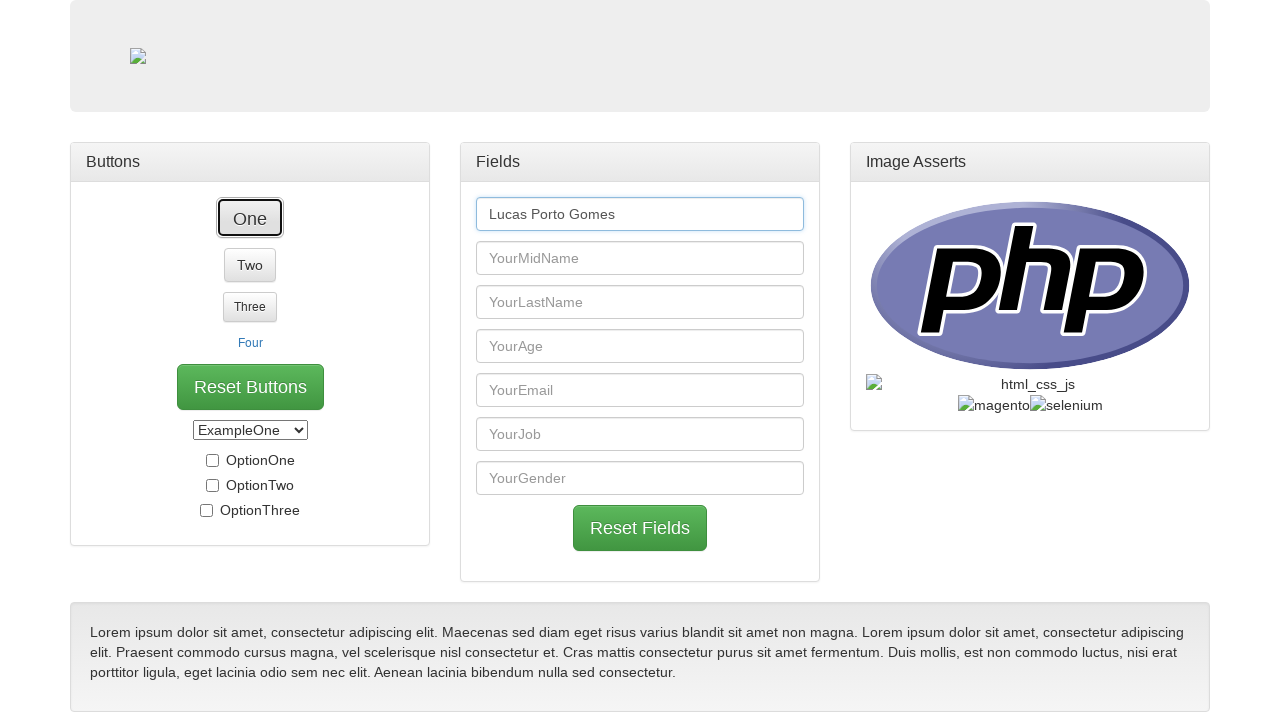

Selected option three checkbox at (206, 489) on #opt_three
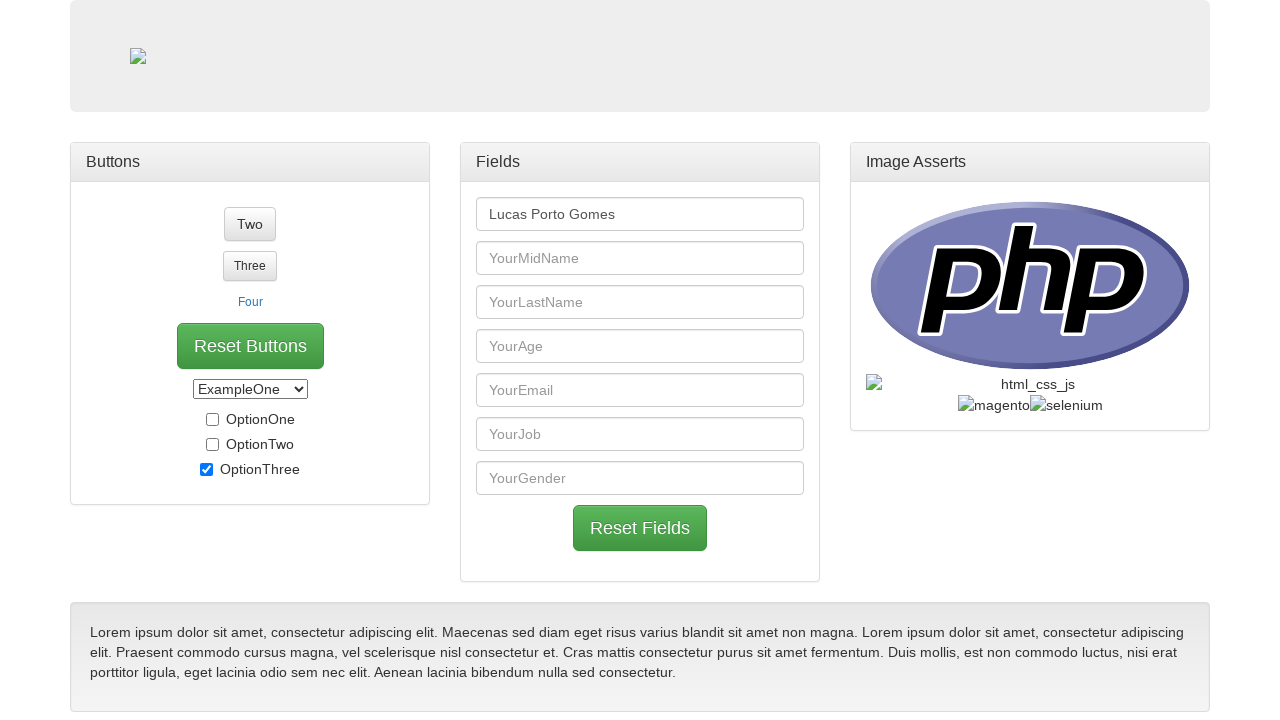

Selected 'ExampleTwo' from dropdown on #select_box
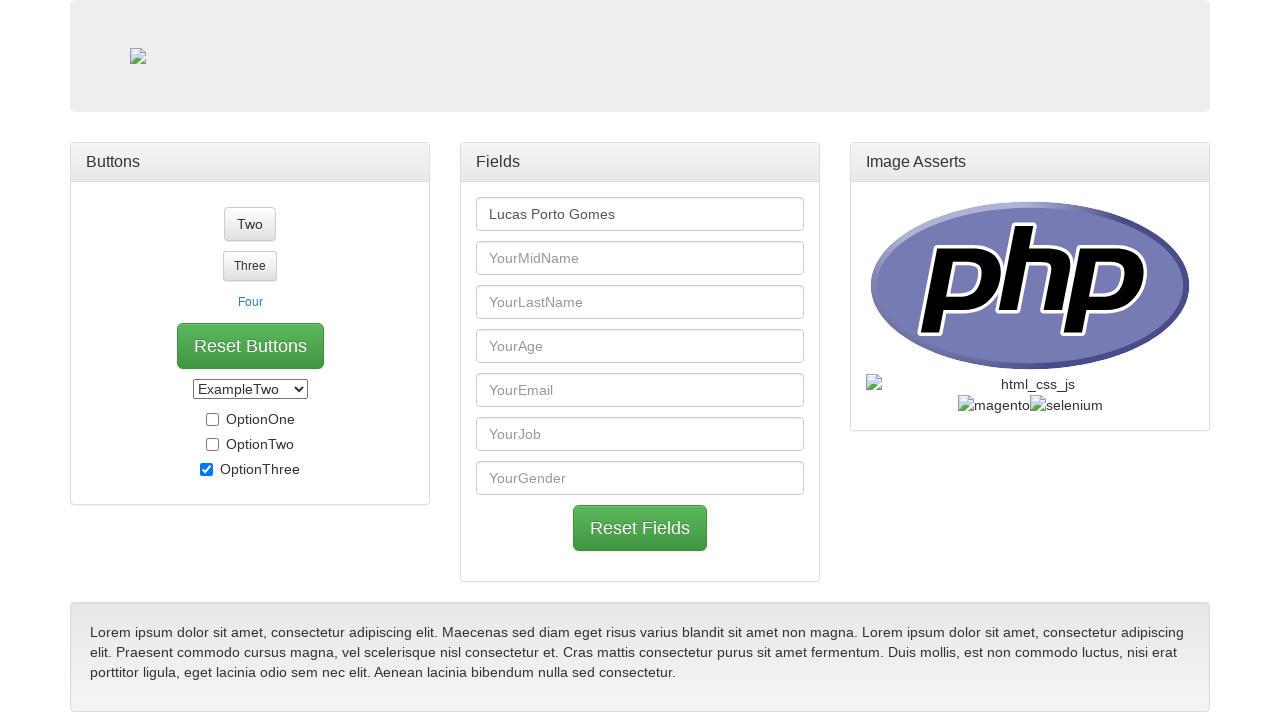

Logo became visible - form scenario completed successfully
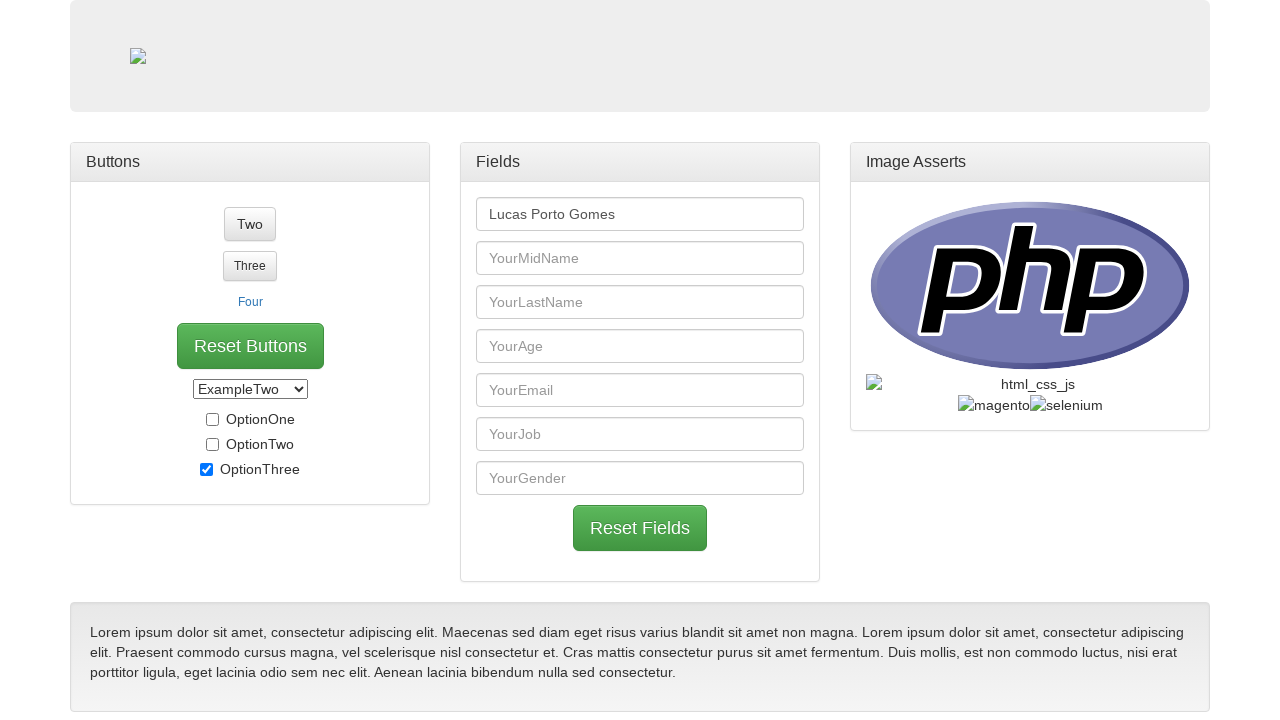

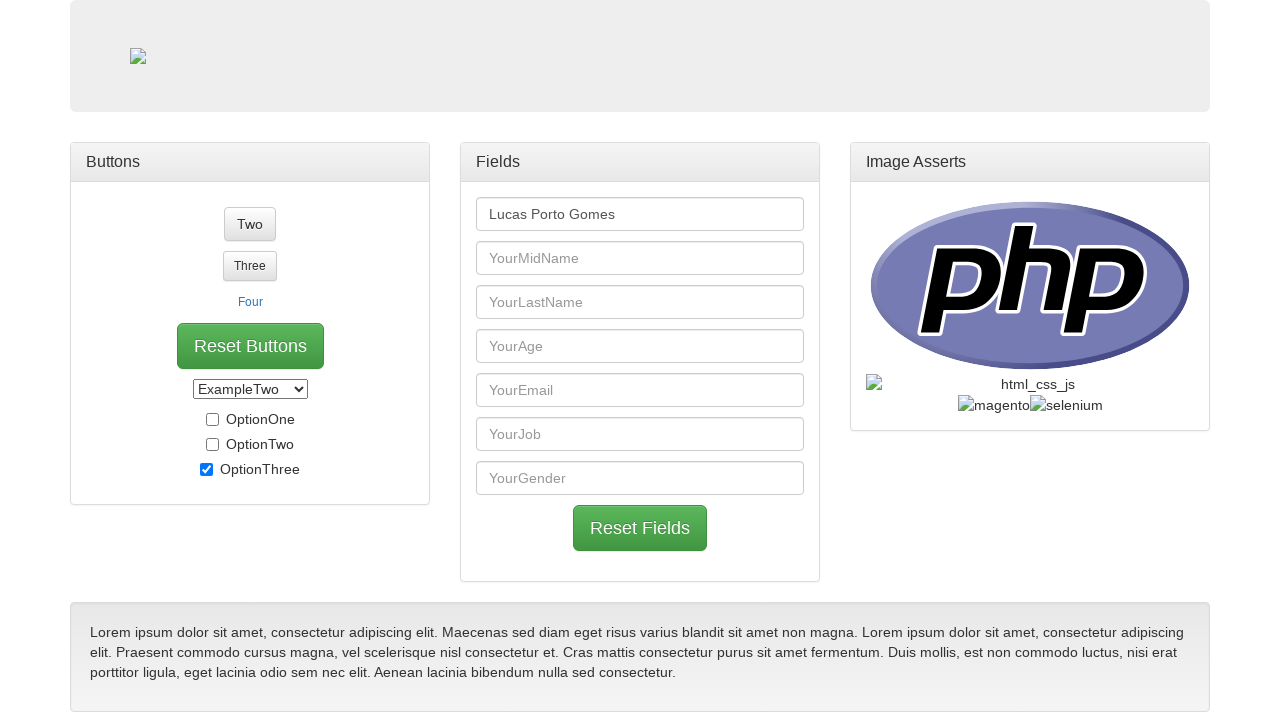